Navigates to the Hepsiburada e-commerce website

Starting URL: https://hepsiburada.com

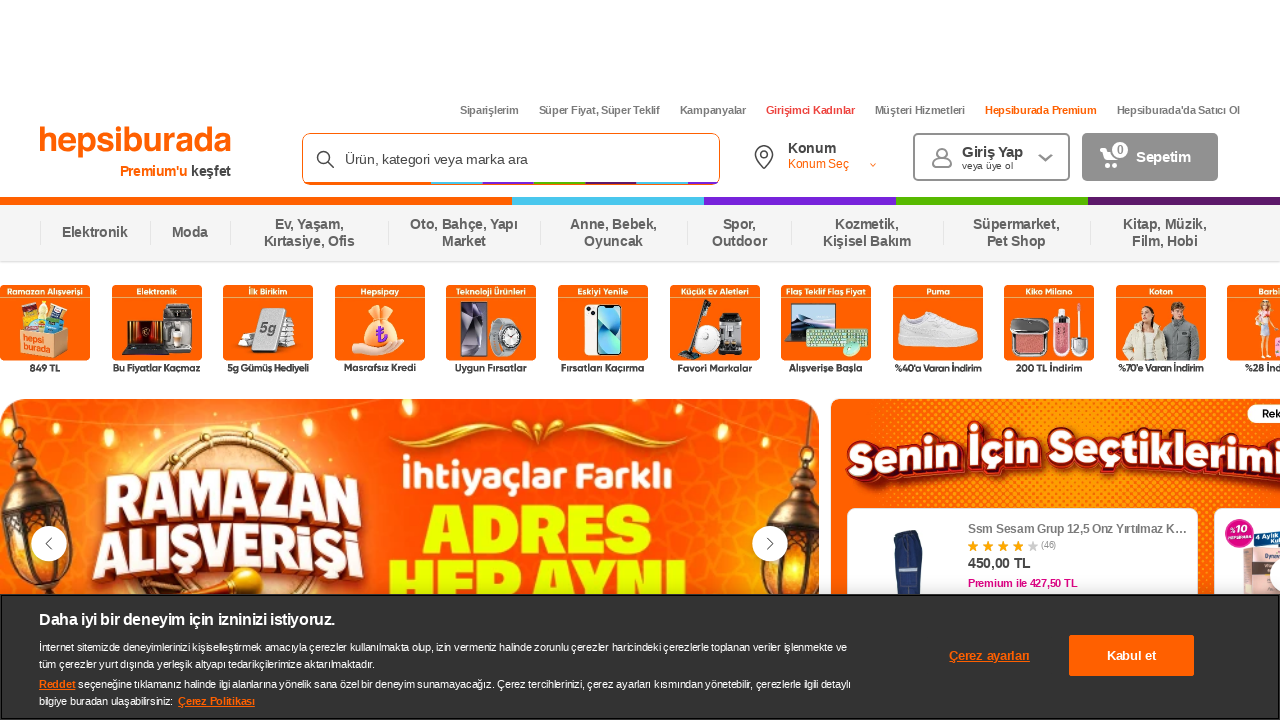

Navigated to Hepsiburada e-commerce website at https://hepsiburada.com
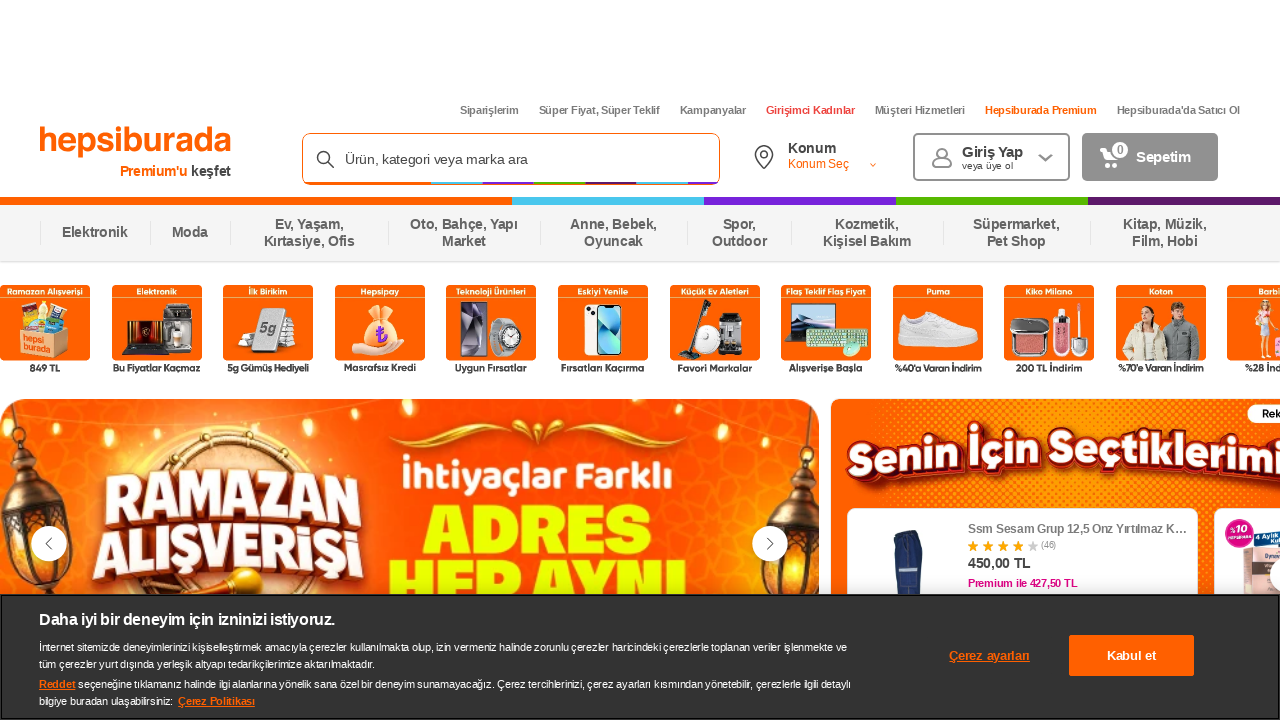

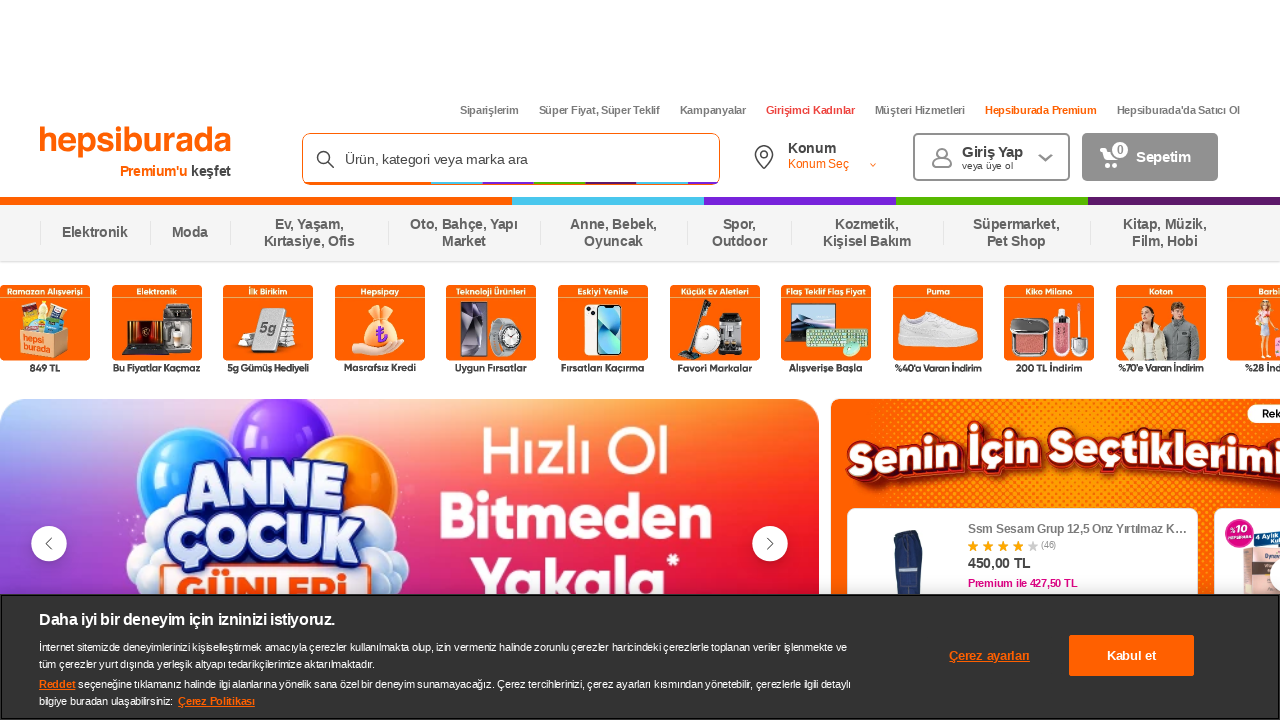